Tests login form validation by leaving password empty and verifying the error message

Starting URL: https://saucedemo.com/

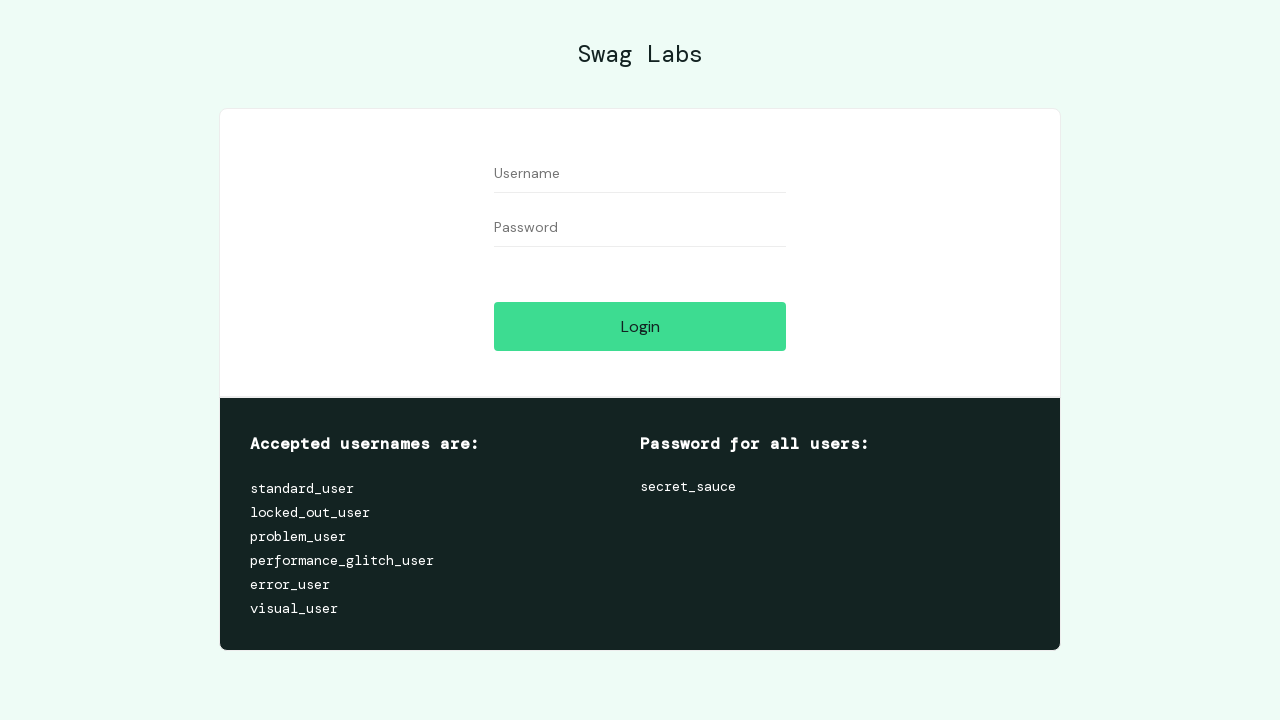

Filled username field with 'standard_user' on #user-name
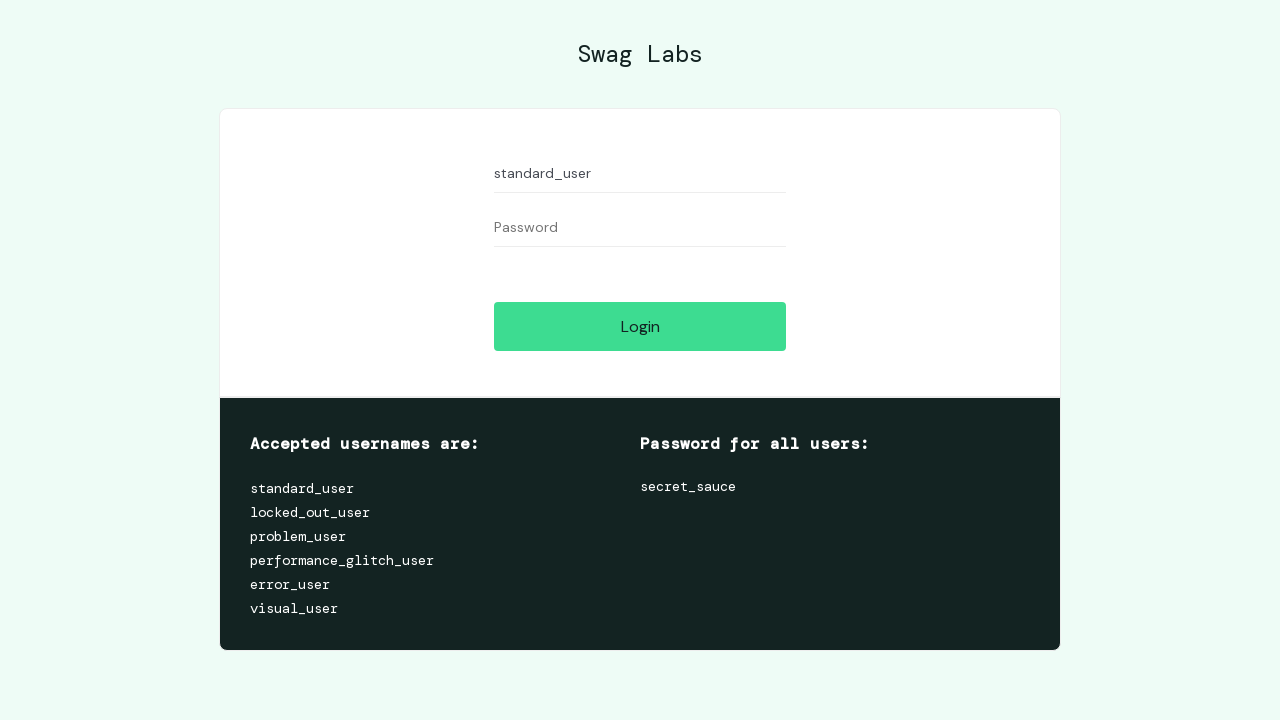

Left password field empty on #password
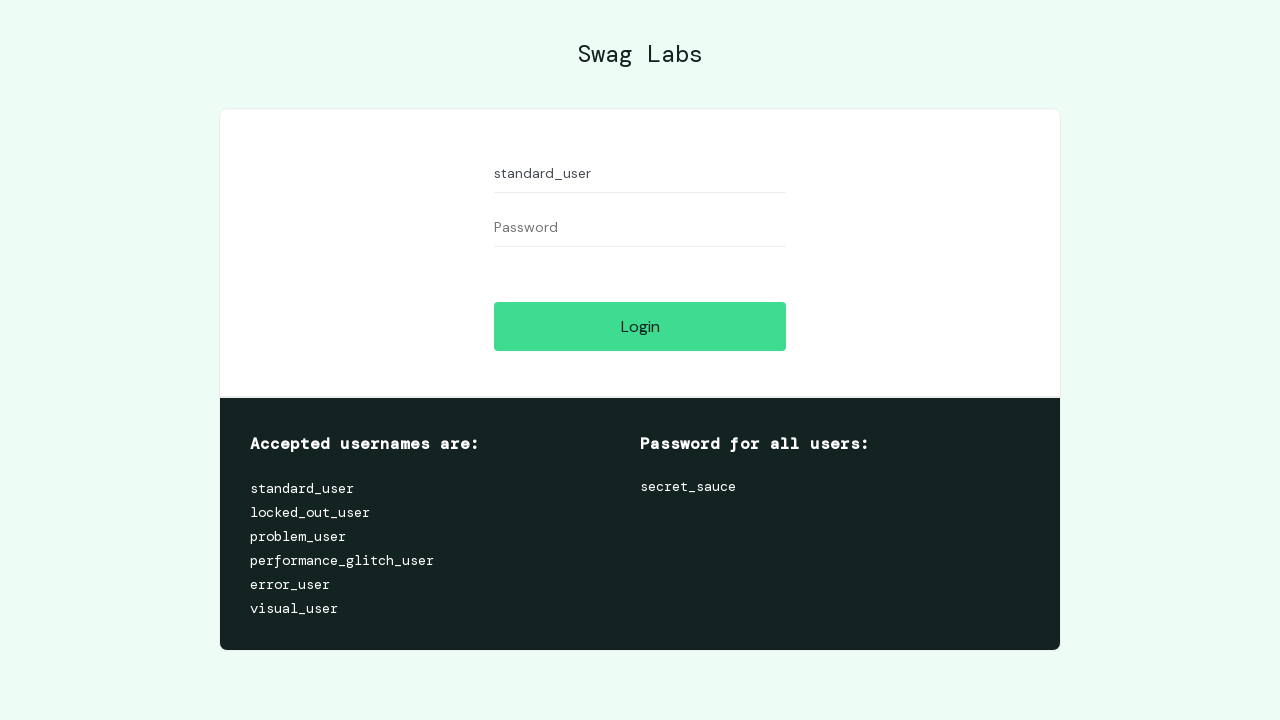

Clicked login button at (640, 326) on #login-button
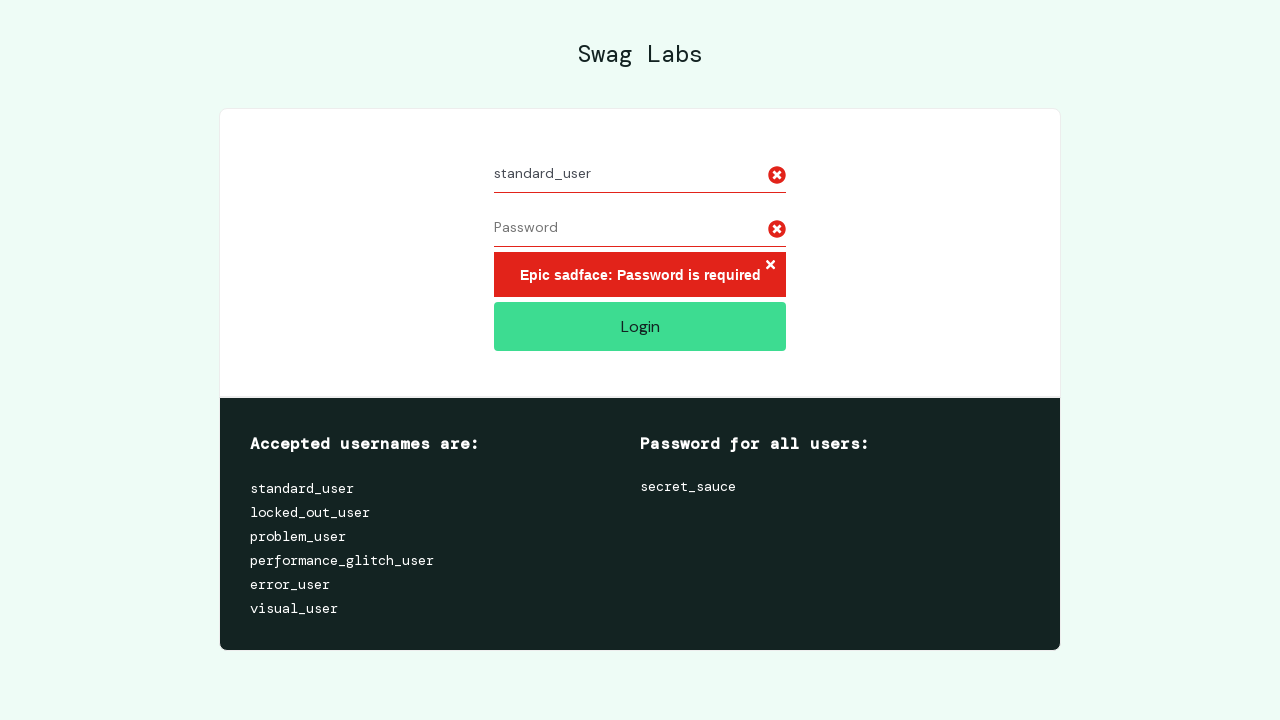

Error message appeared validating missing password
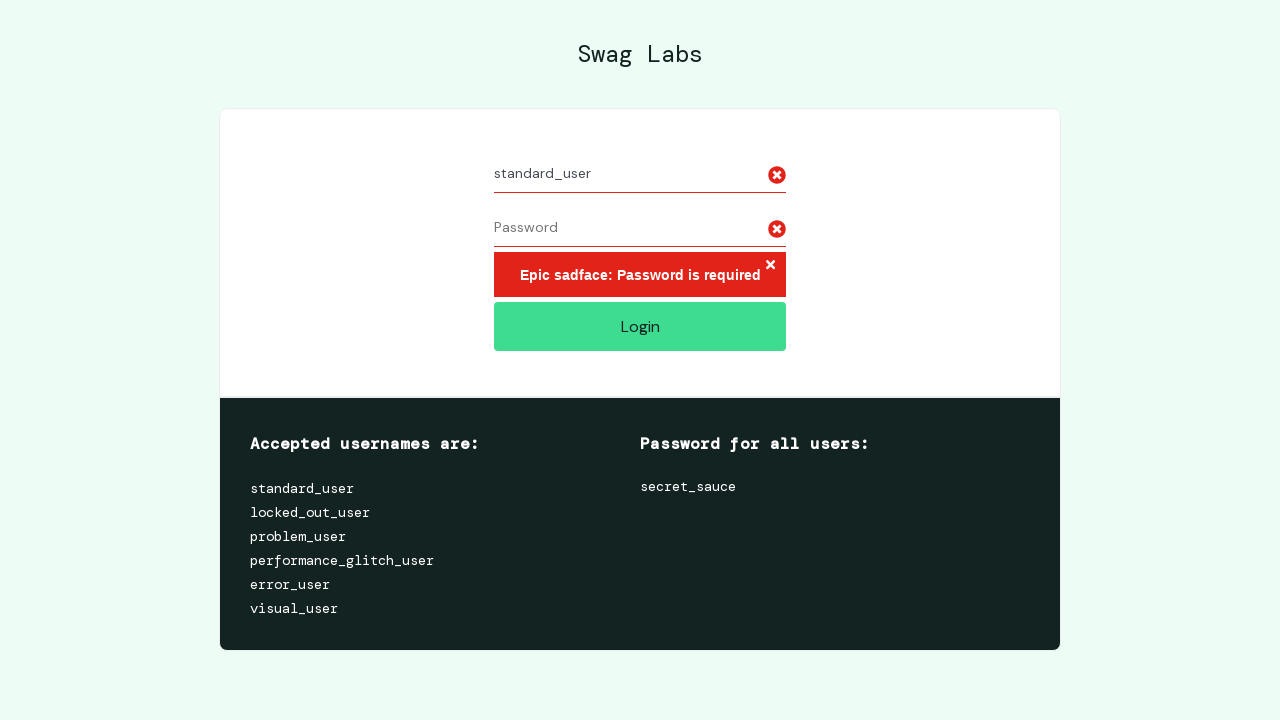

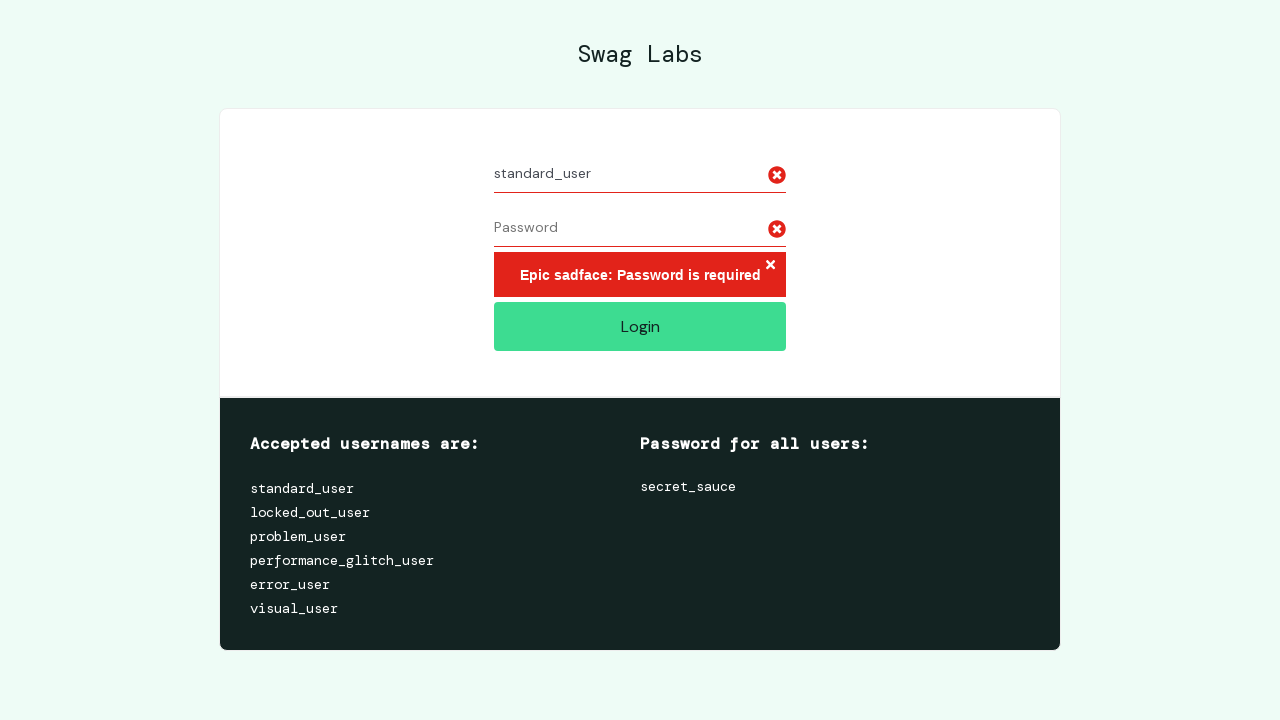